Searches for "getting started in Python" on Python.org and verifies search results are displayed

Starting URL: https://www.python.org

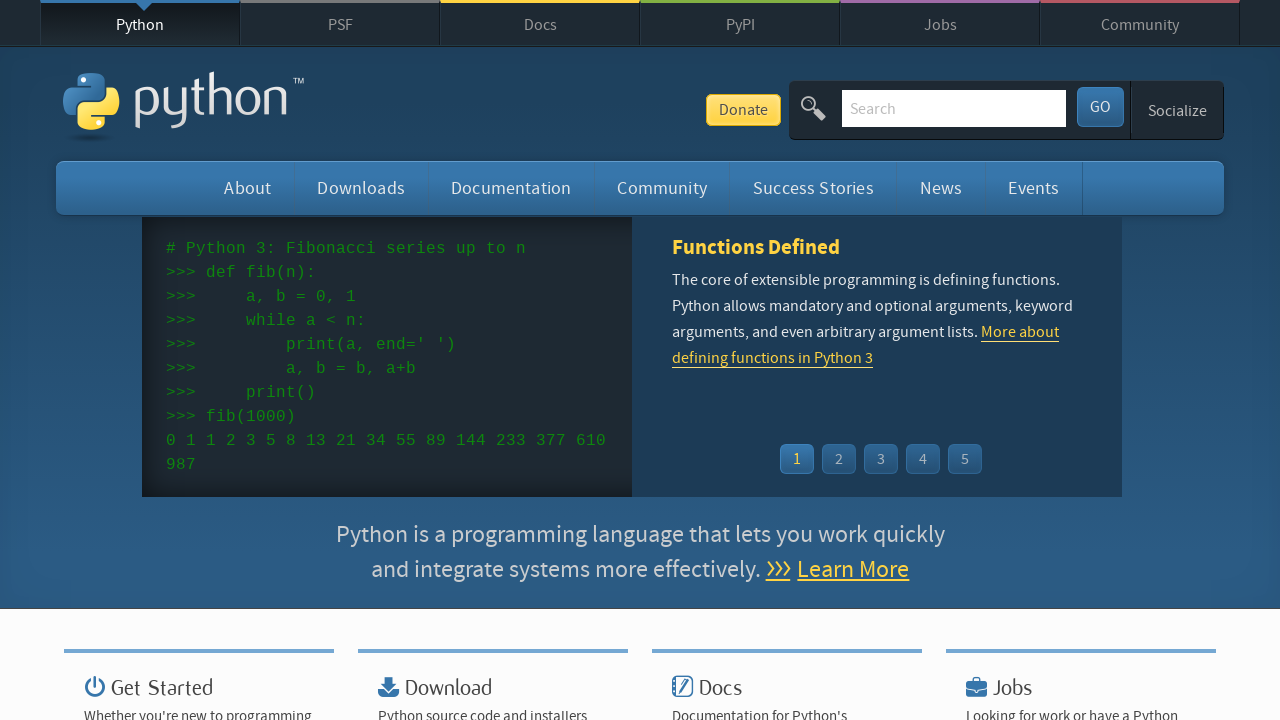

Filled search input field with 'getting started in Python' on input[name='q']
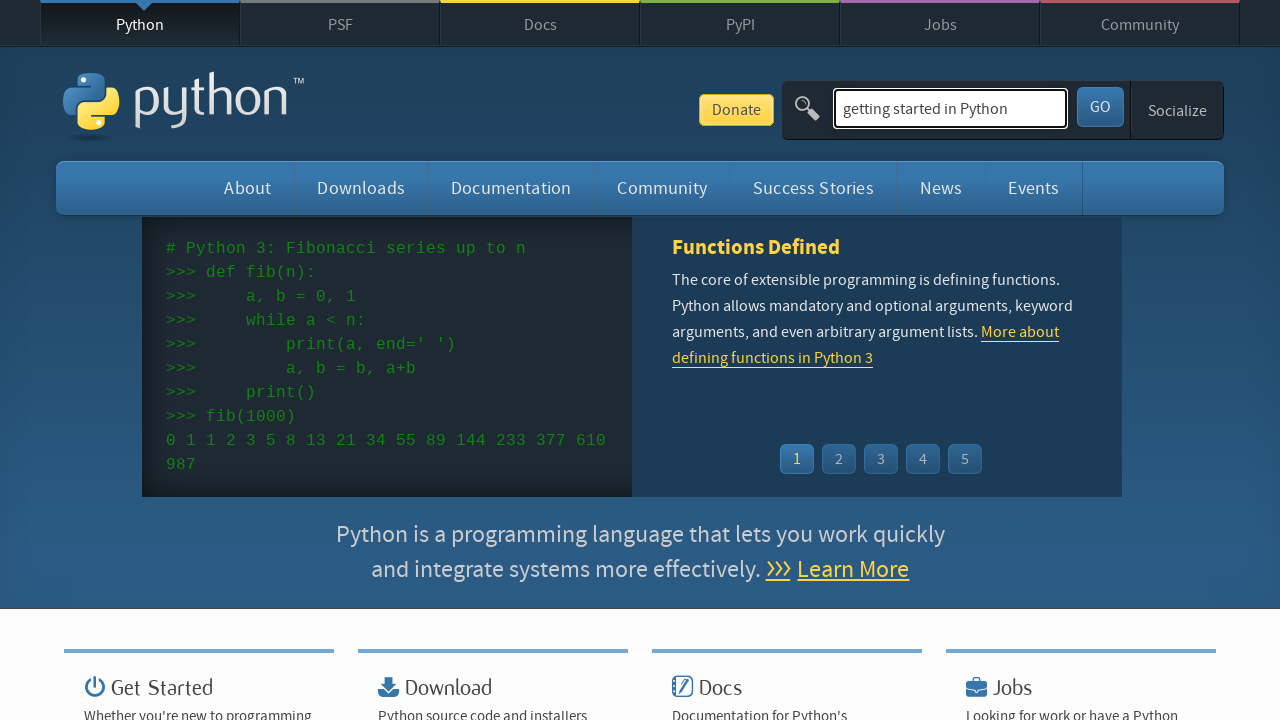

Pressed Enter to submit search form on input[name='q']
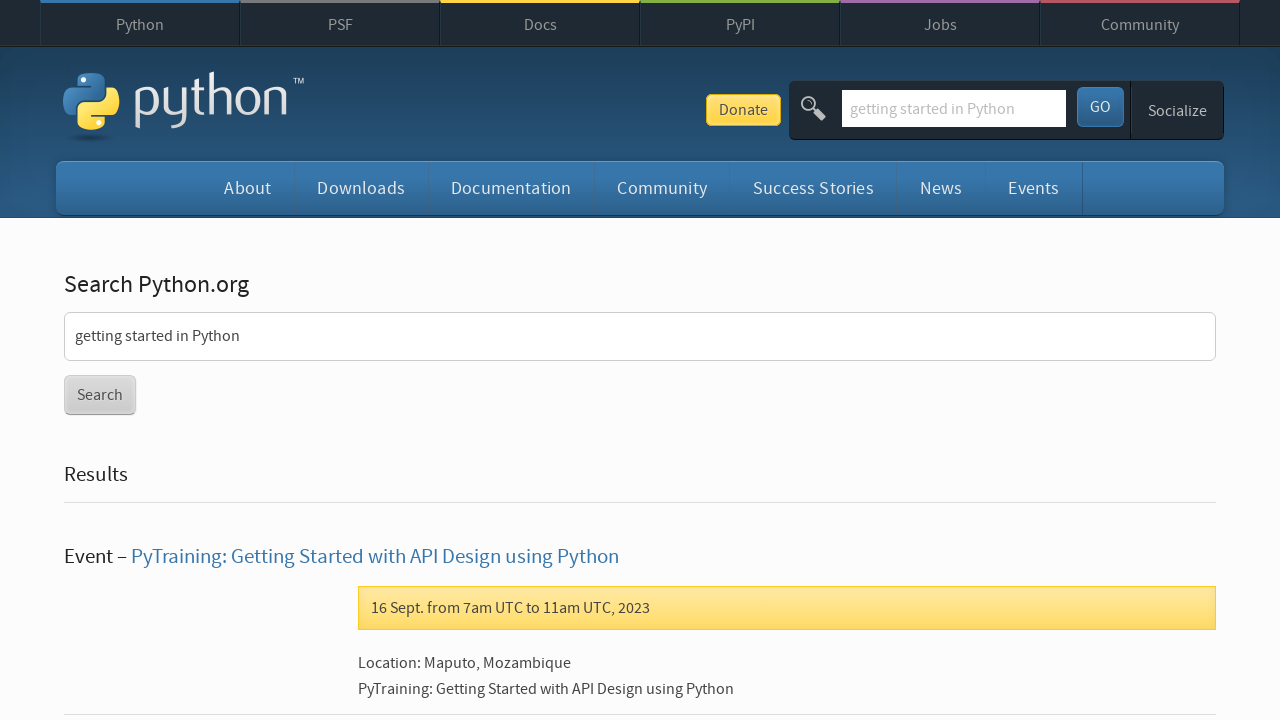

Search results loaded and displayed
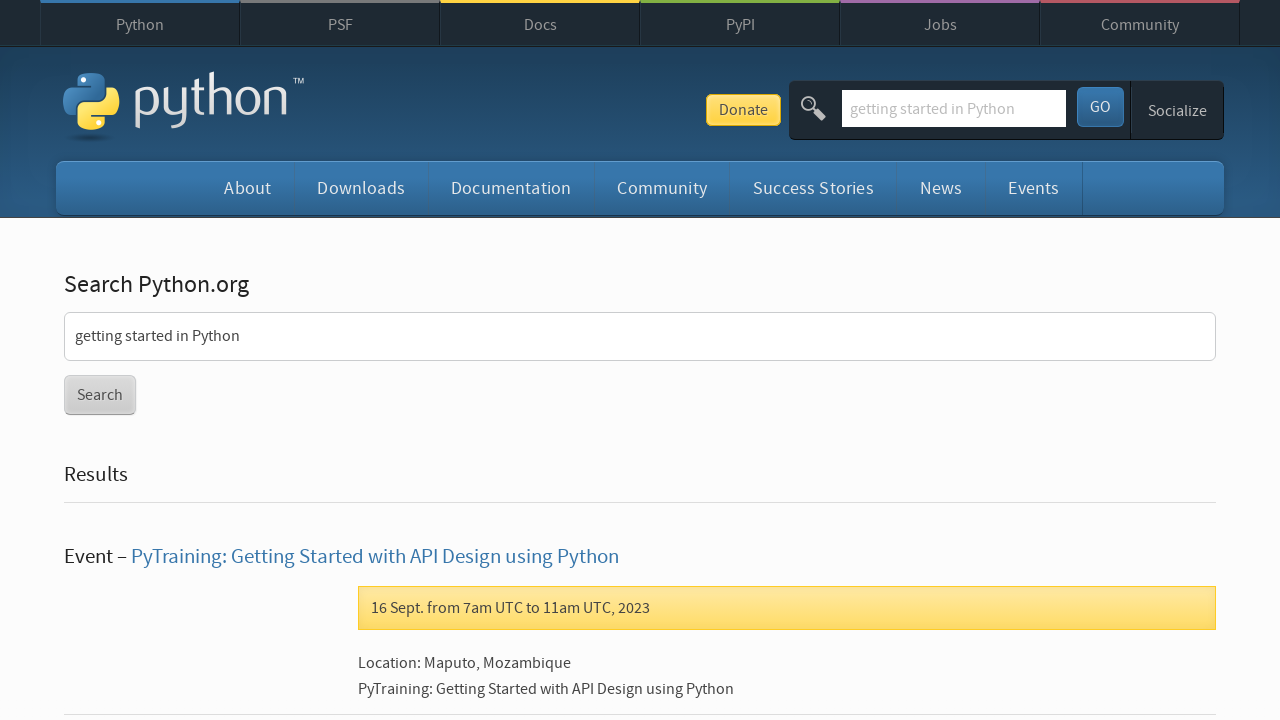

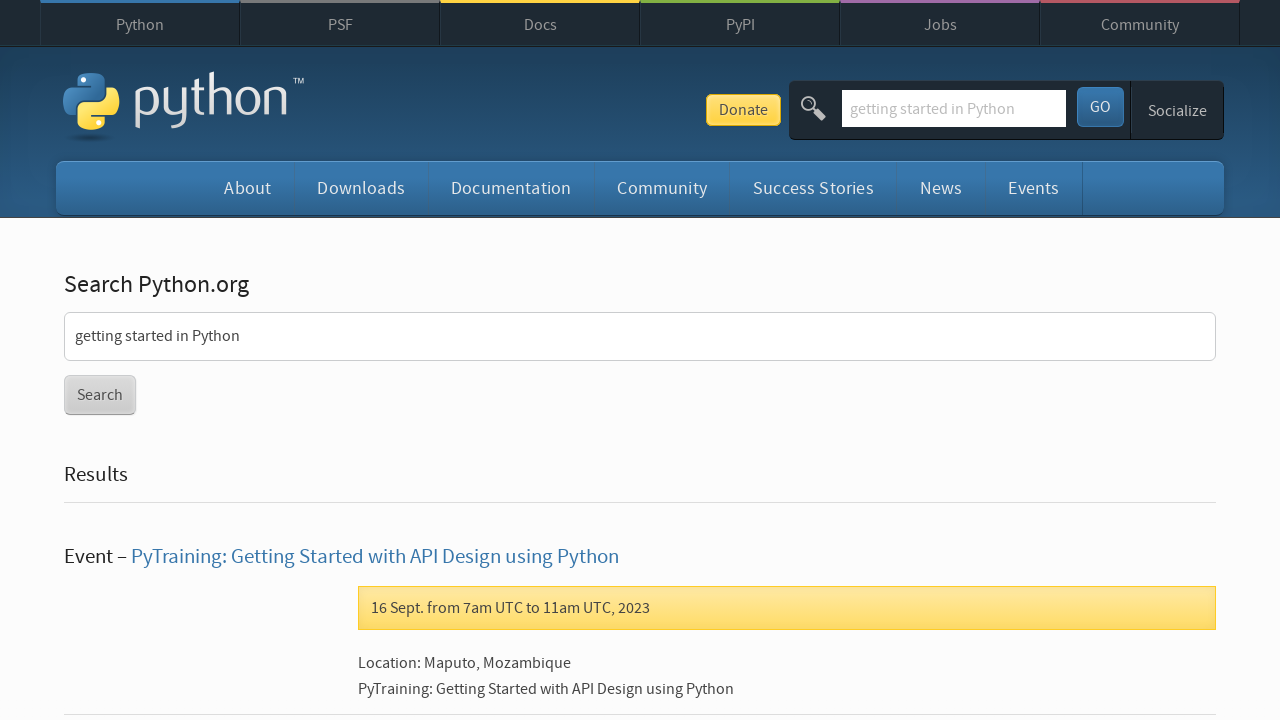